Tests autocomplete functionality by typing a partial country name "ind", navigating through suggestions using arrow keys, and selecting an option with Enter key.

Starting URL: https://rahulshettyacademy.com/AutomationPractice/

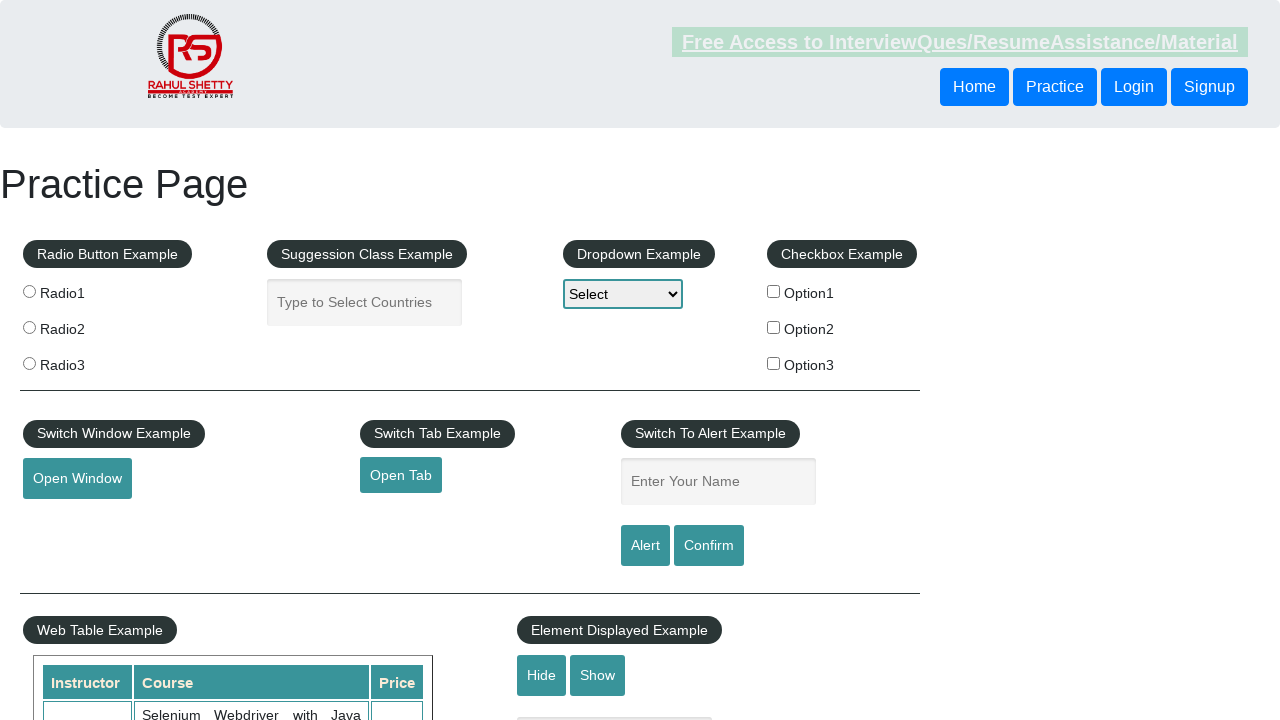

Typed 'ind' into autocomplete field on input#autocomplete
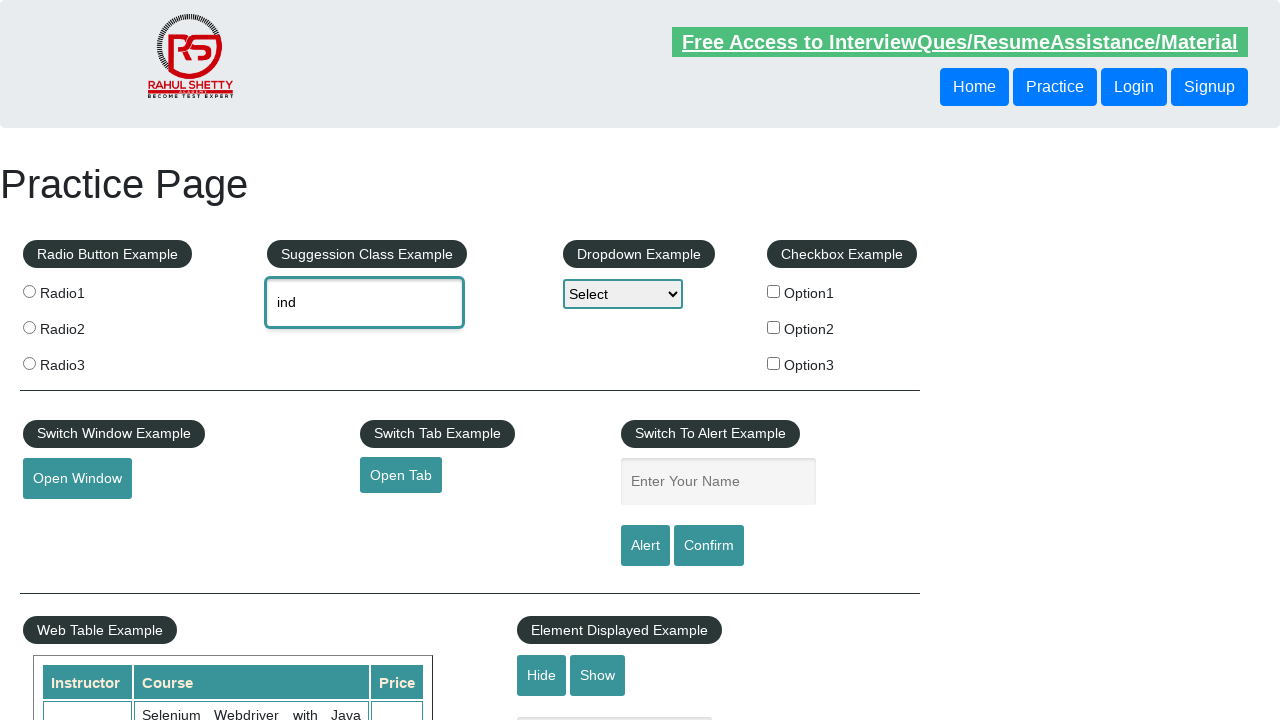

Waited for autocomplete suggestions to appear
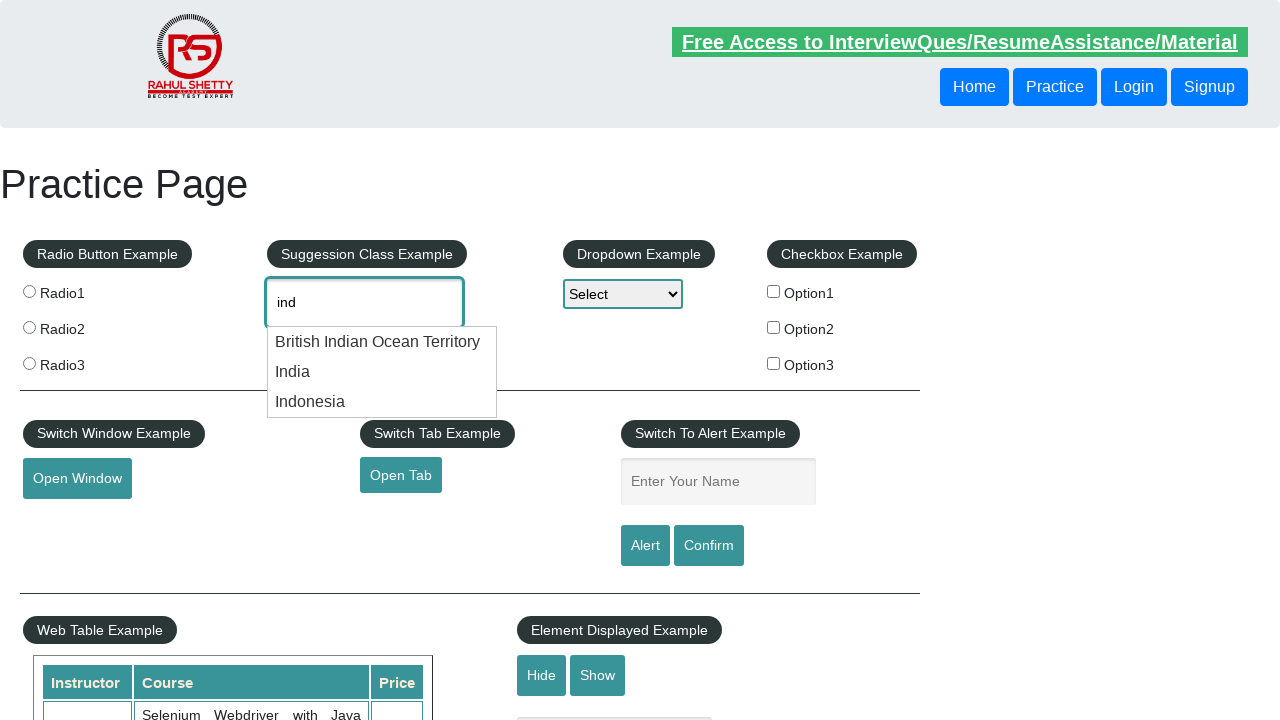

Pressed ArrowDown to navigate to first suggestion on input#autocomplete
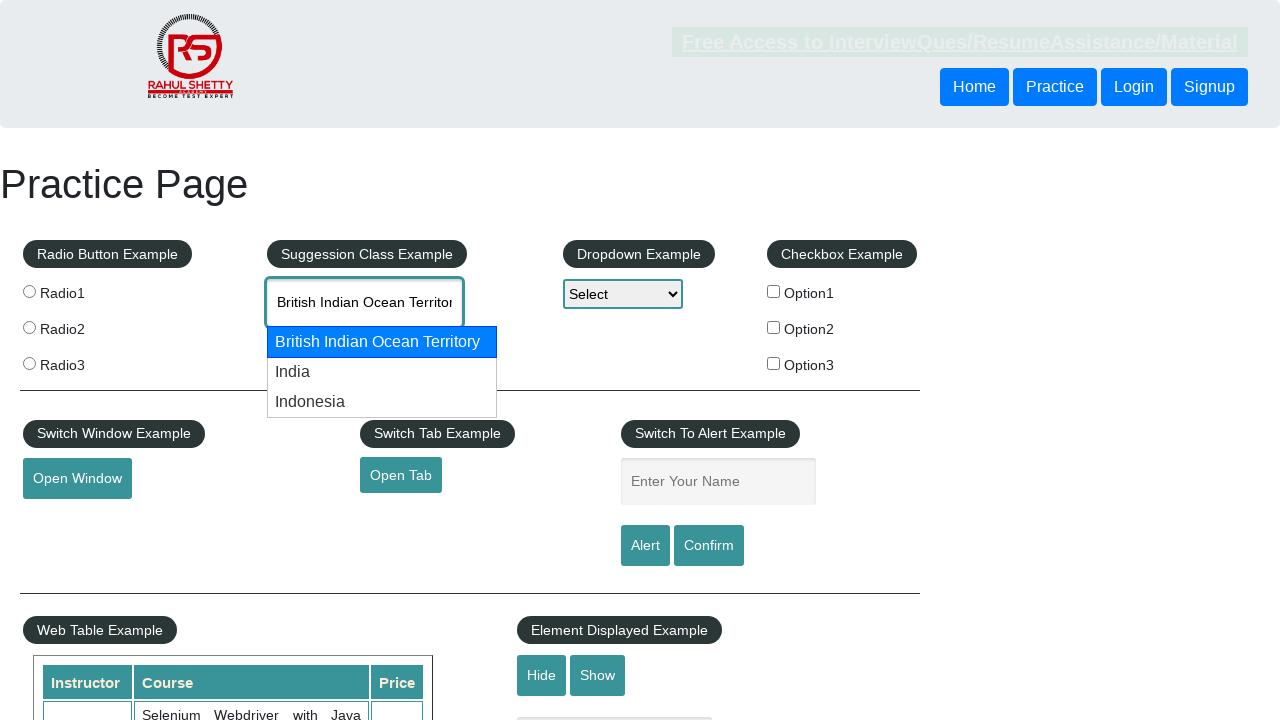

Pressed ArrowDown to navigate to second suggestion on input#autocomplete
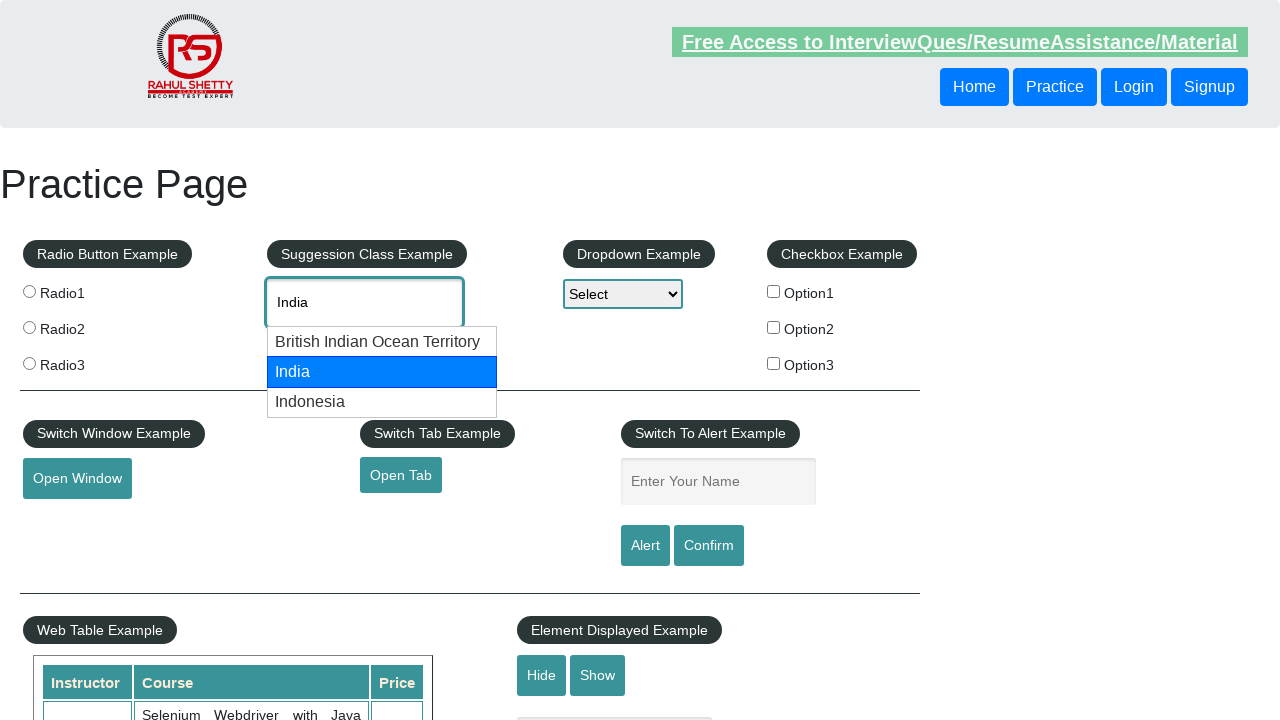

Pressed Enter to select the highlighted suggestion on input#autocomplete
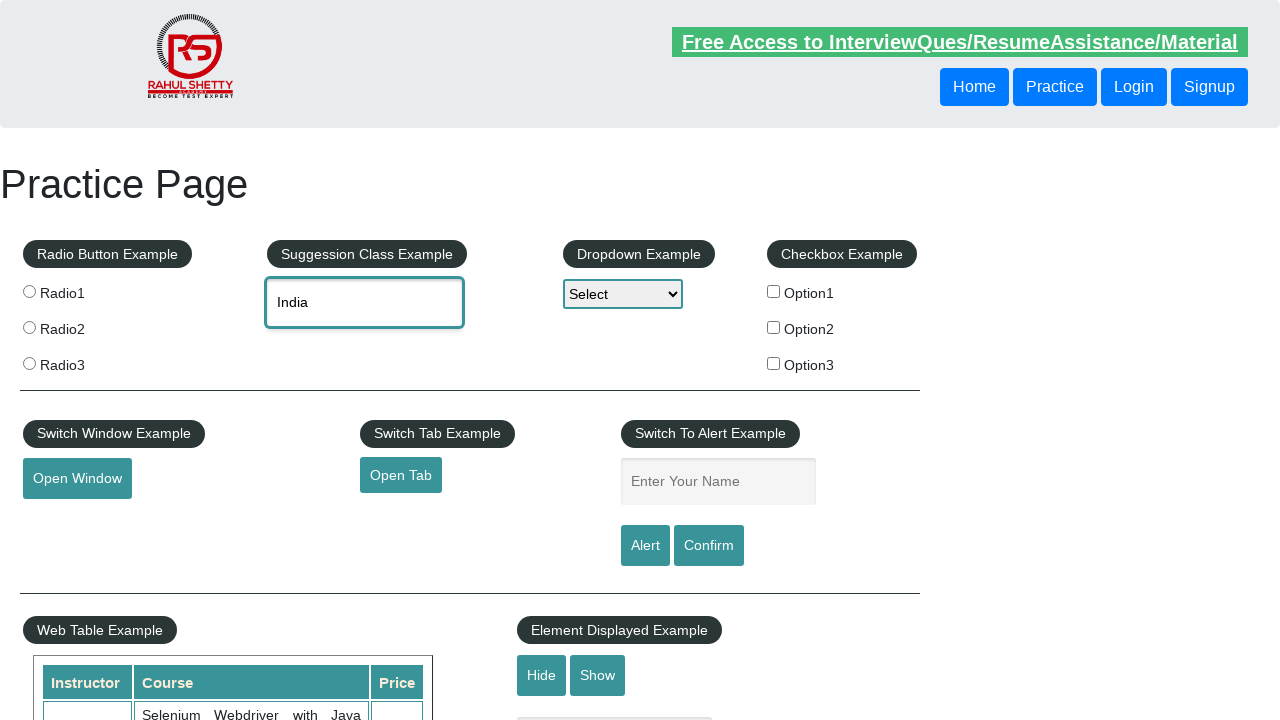

Retrieved selected value from autocomplete field: None
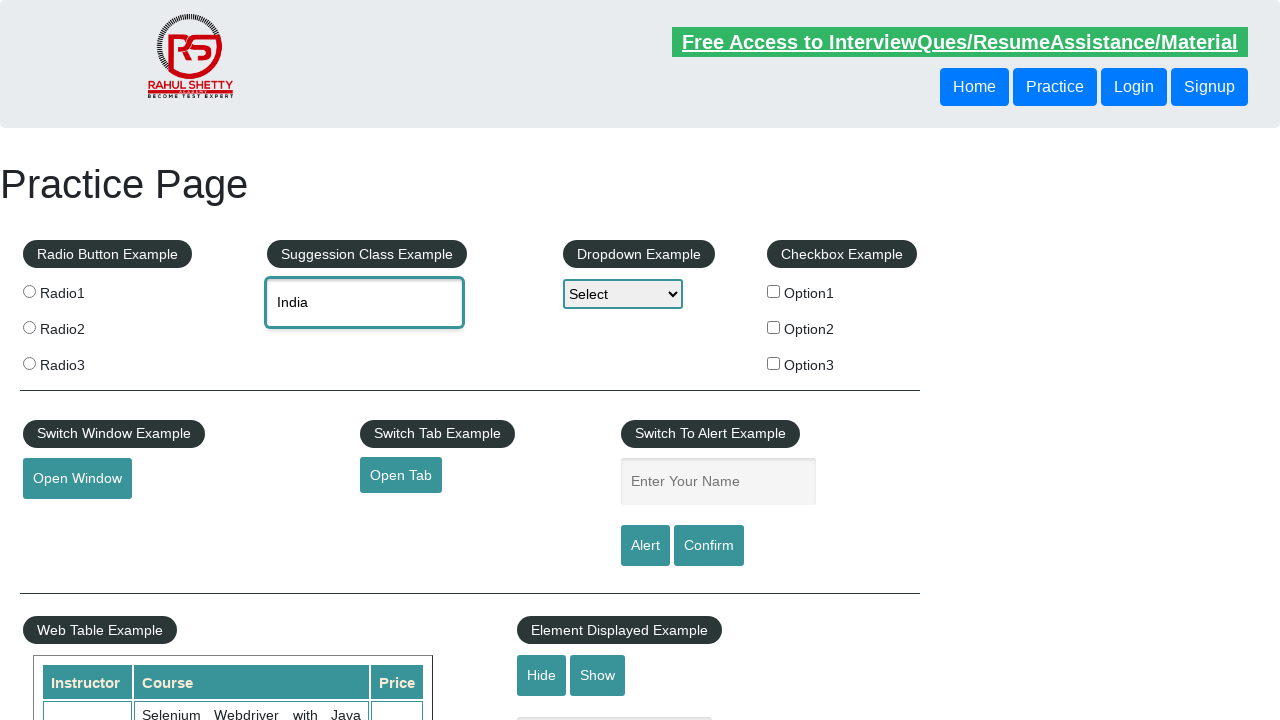

Printed selected value: None
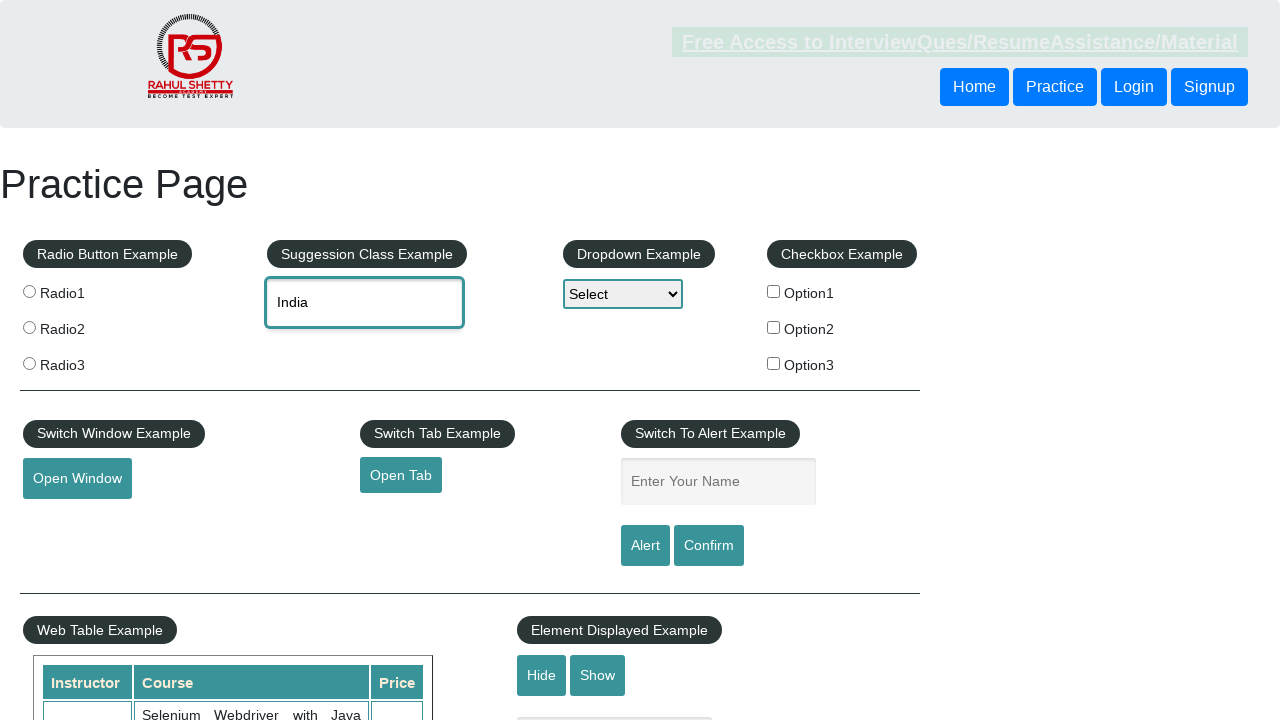

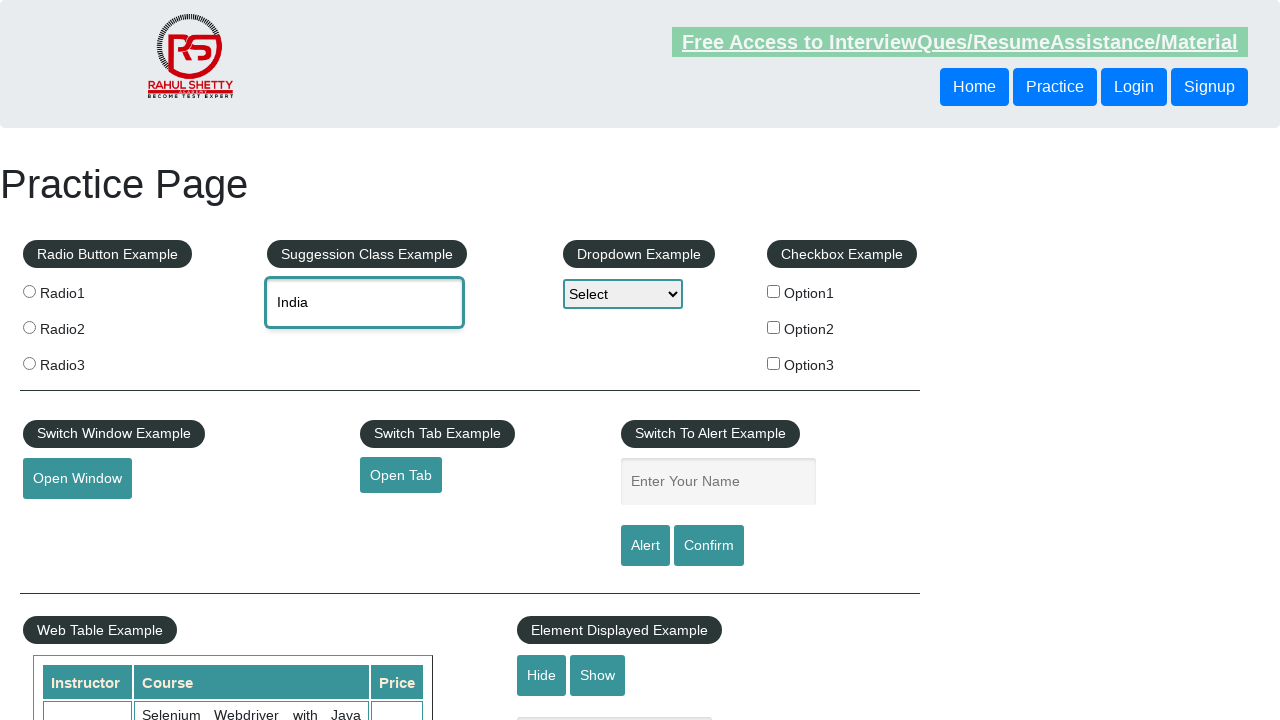